Tests drag and drop functionality by dragging column A to column B, then dragging column B by offset coordinates

Starting URL: https://the-internet.herokuapp.com/drag_and_drop

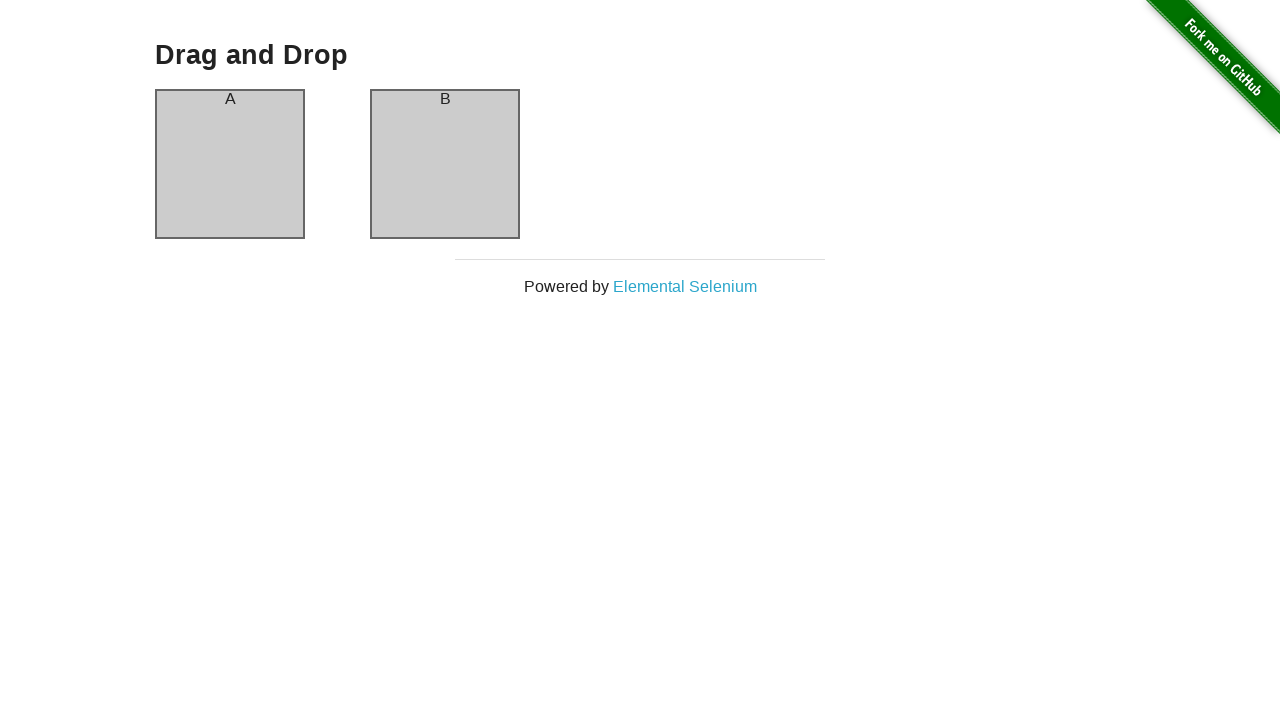

Waited for column A element to be visible
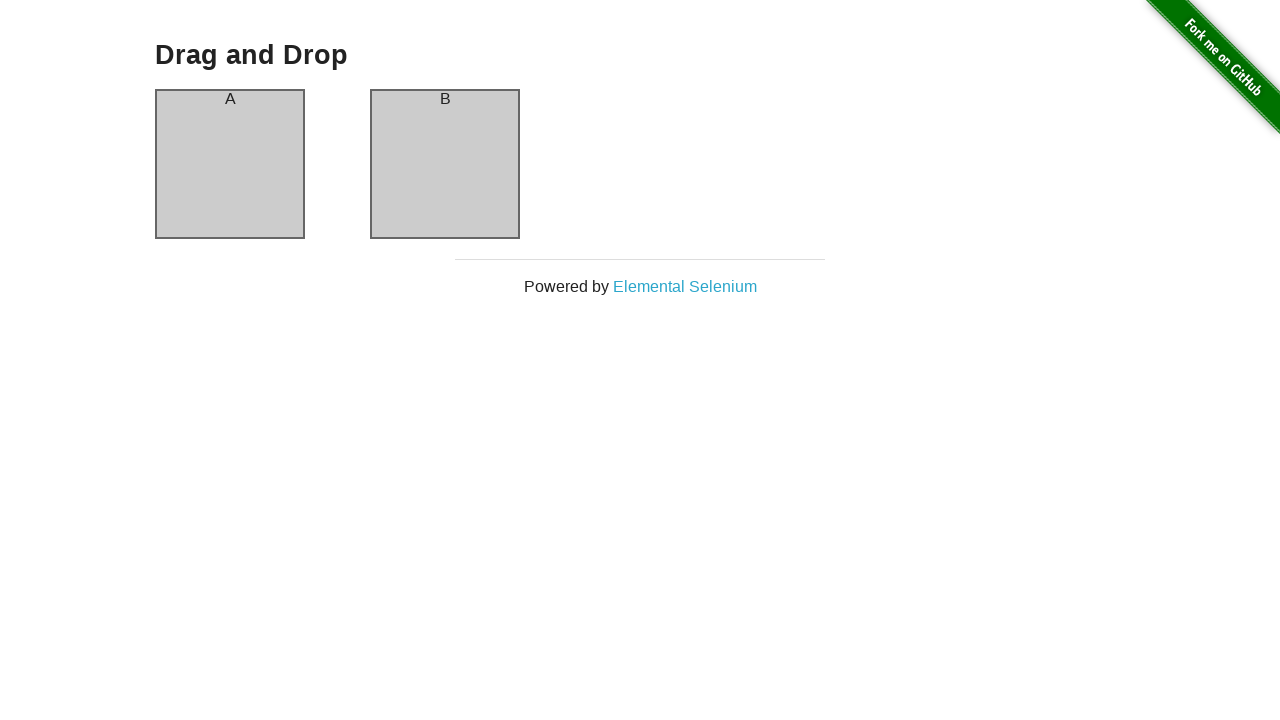

Waited for column B element to be visible
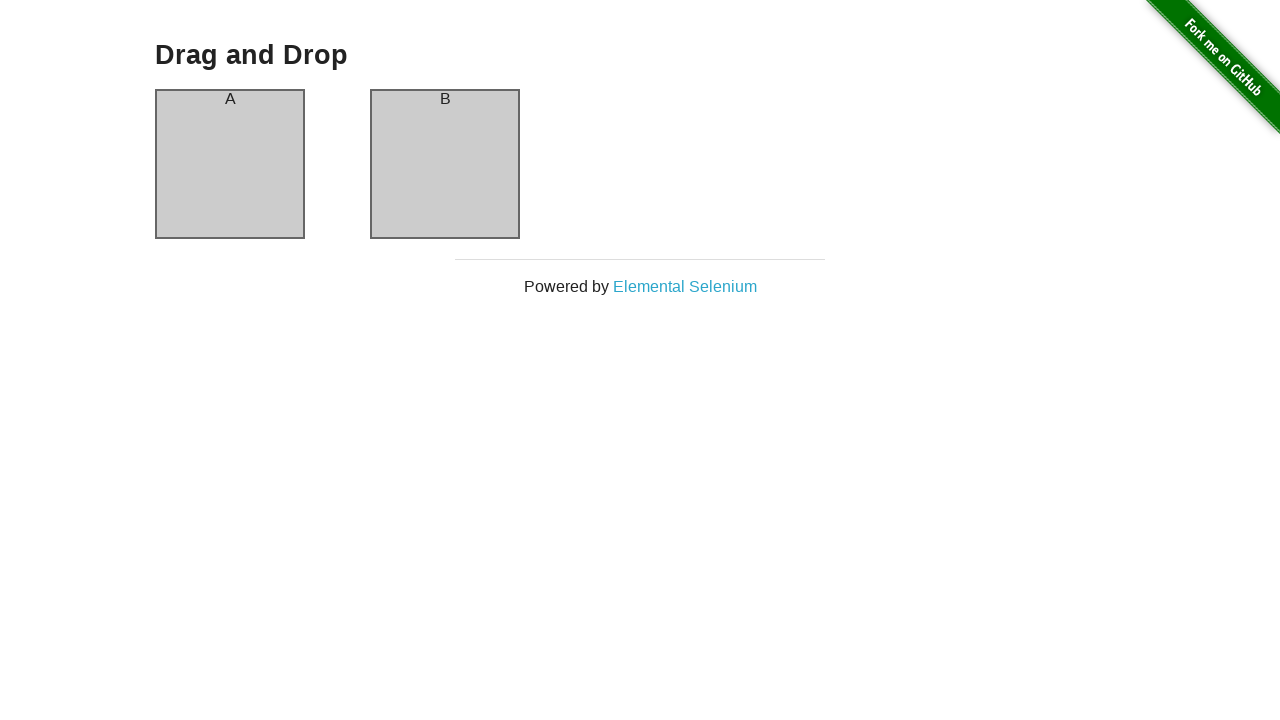

Dragged column A to column B at (445, 164)
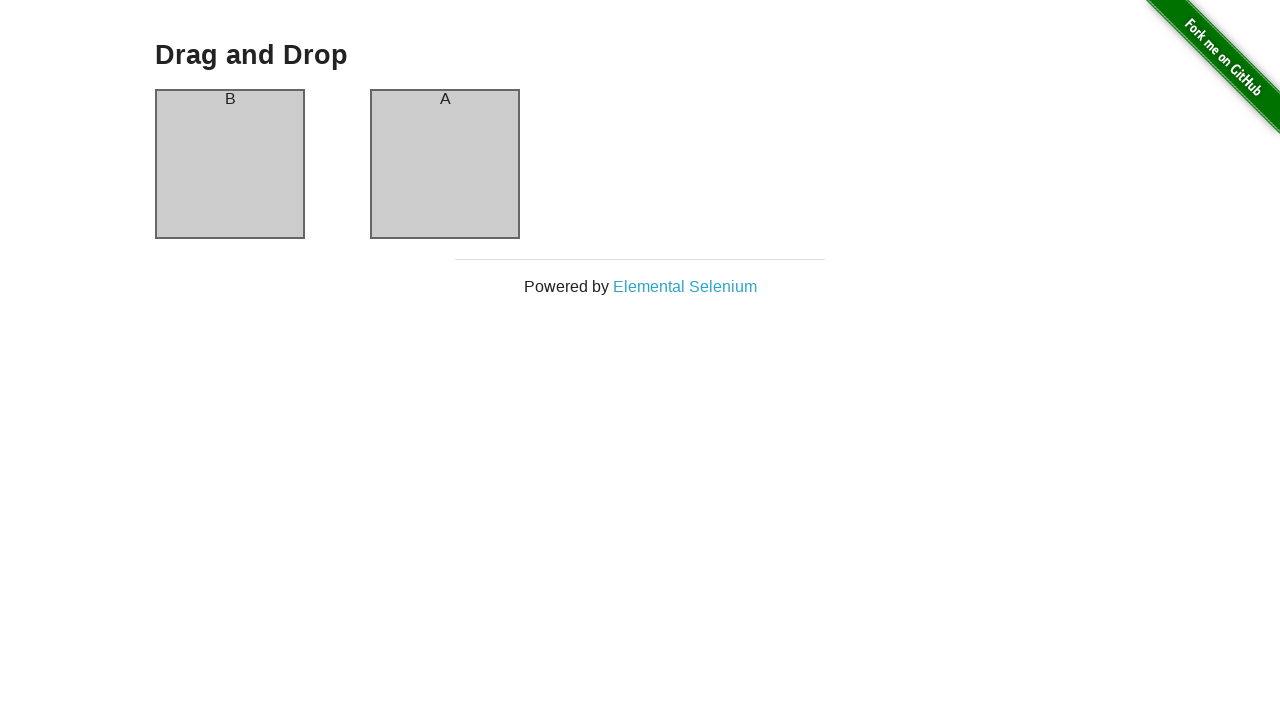

Retrieved column B bounding box coordinates
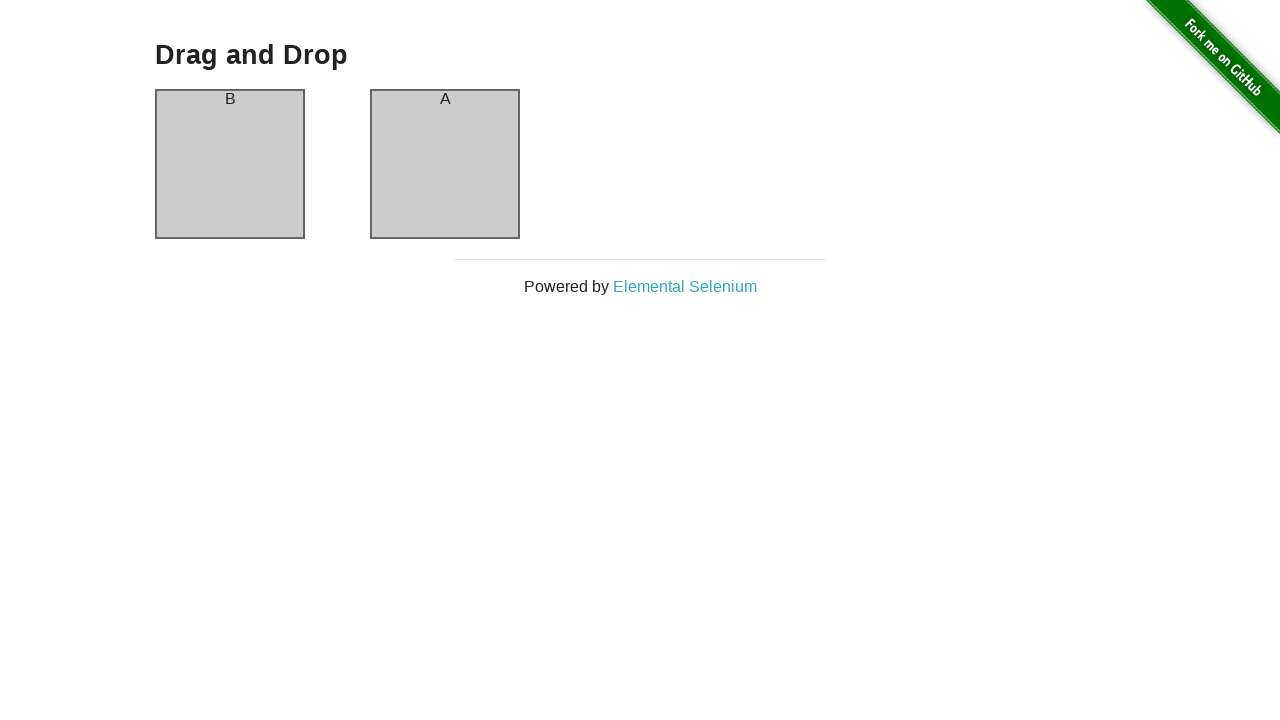

Moved mouse to center of column B at (445, 164)
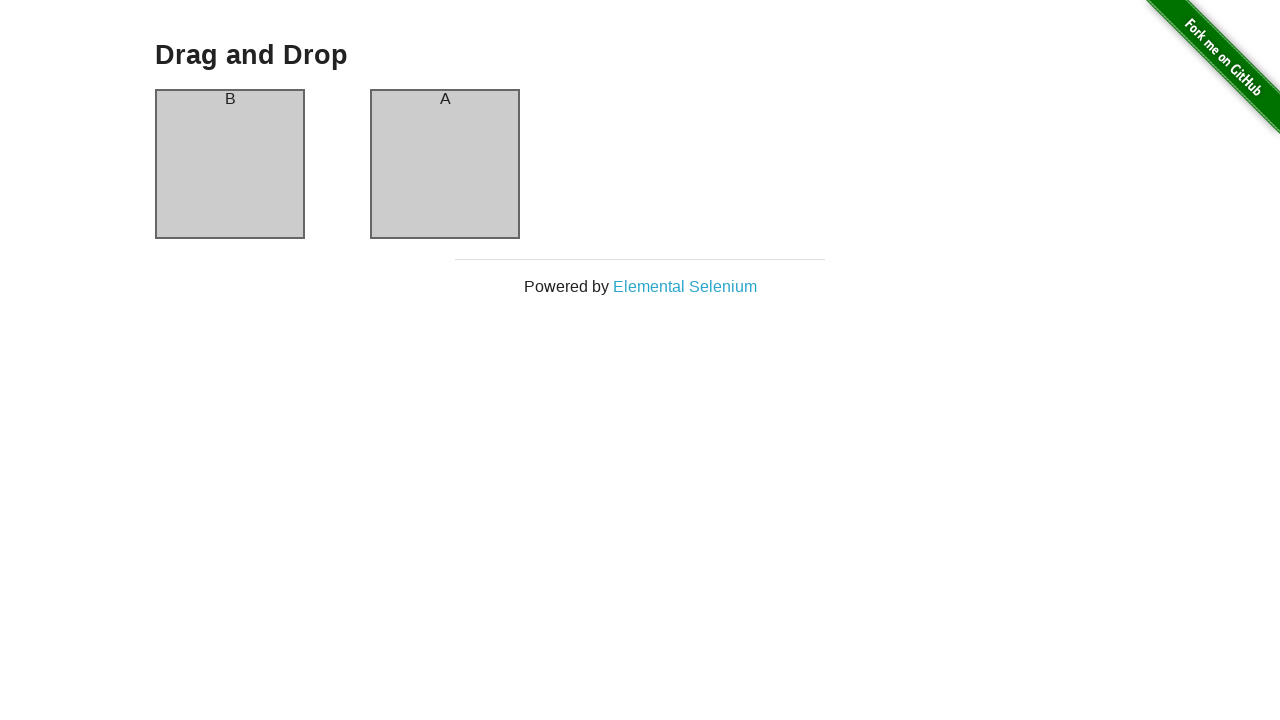

Pressed mouse button down on column B at (445, 164)
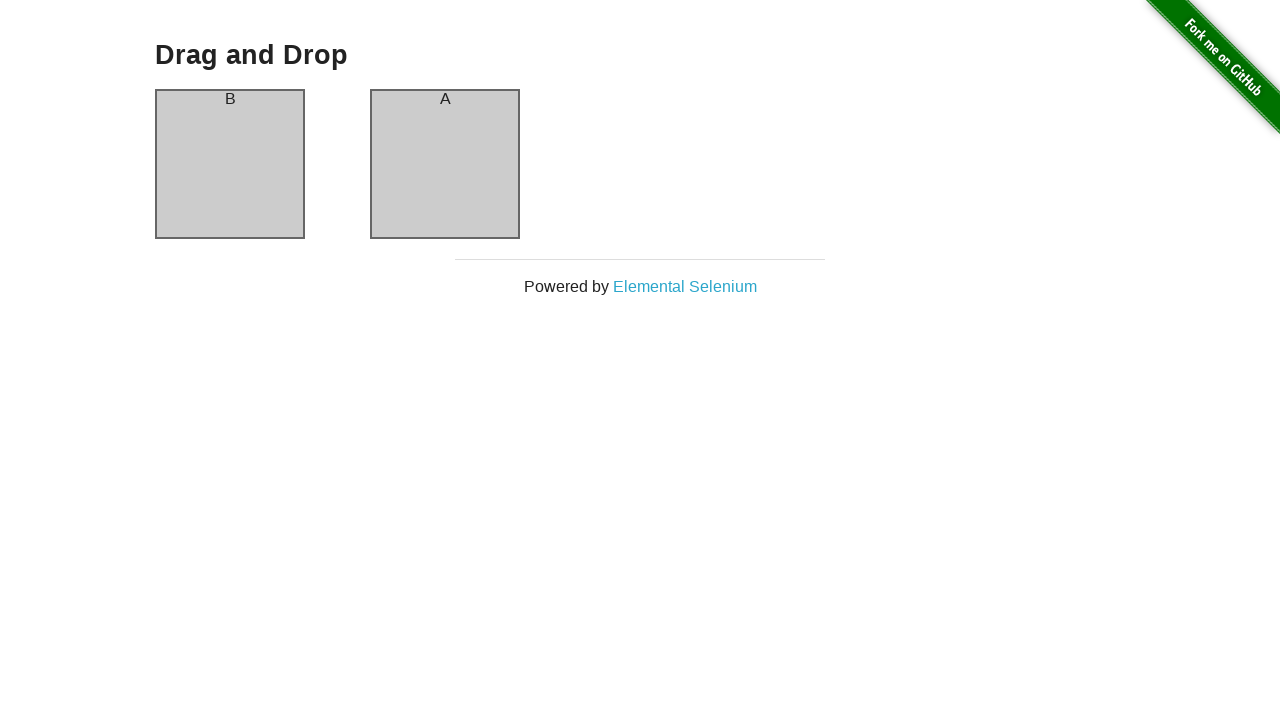

Dragged column B by offset (100, 200) at (545, 364)
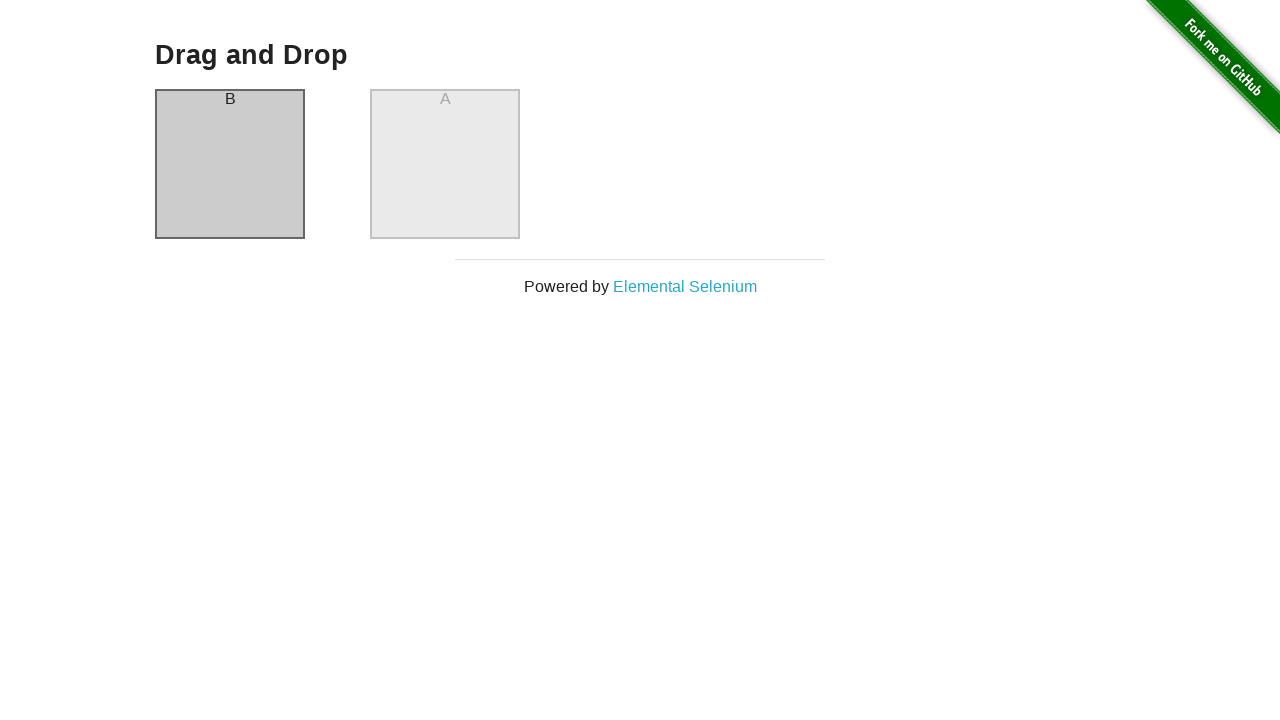

Released mouse button, completing drag operation at (545, 364)
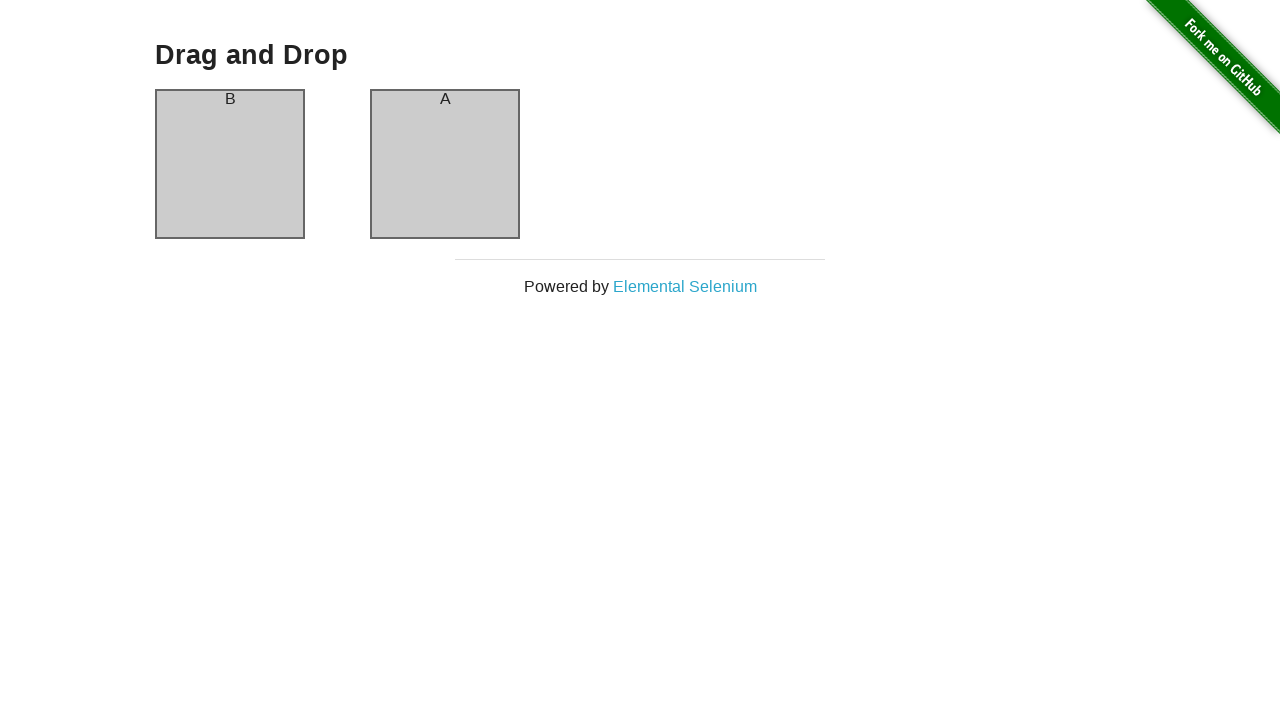

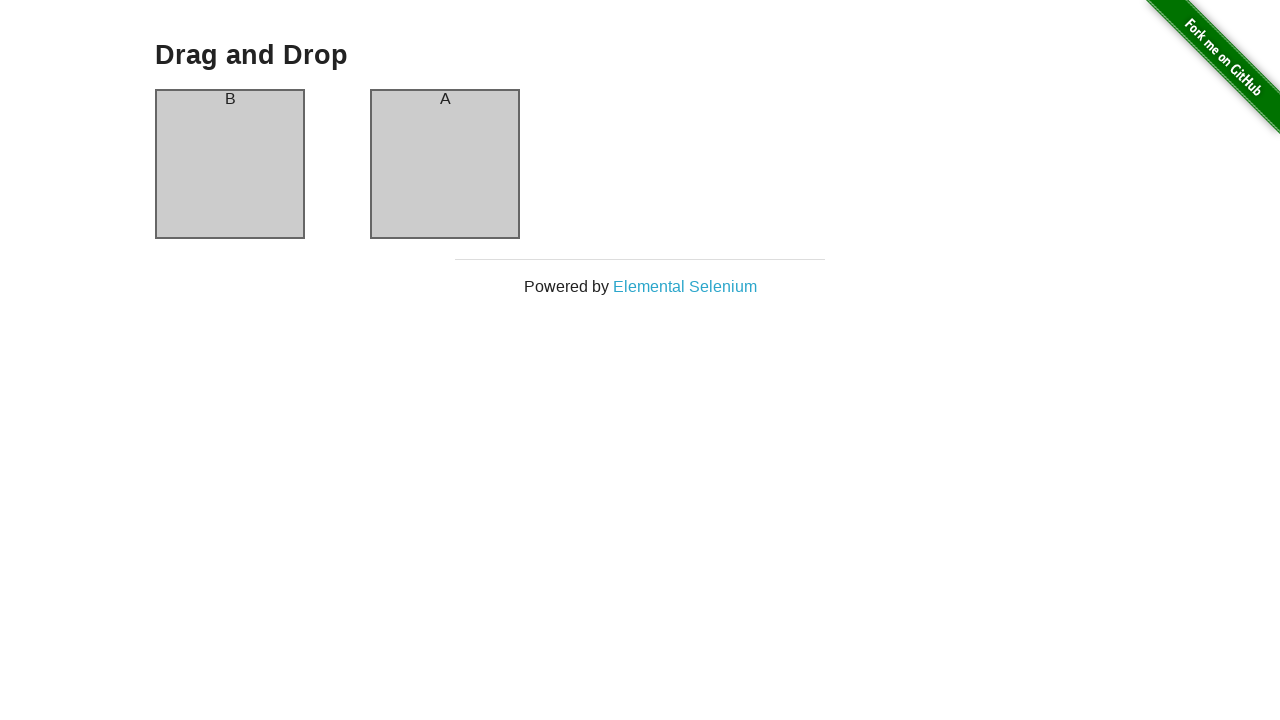